Tests clicking a button that changes the page title text after a delay

Starting URL: https://igorsmasc.github.io/praticando_waits/

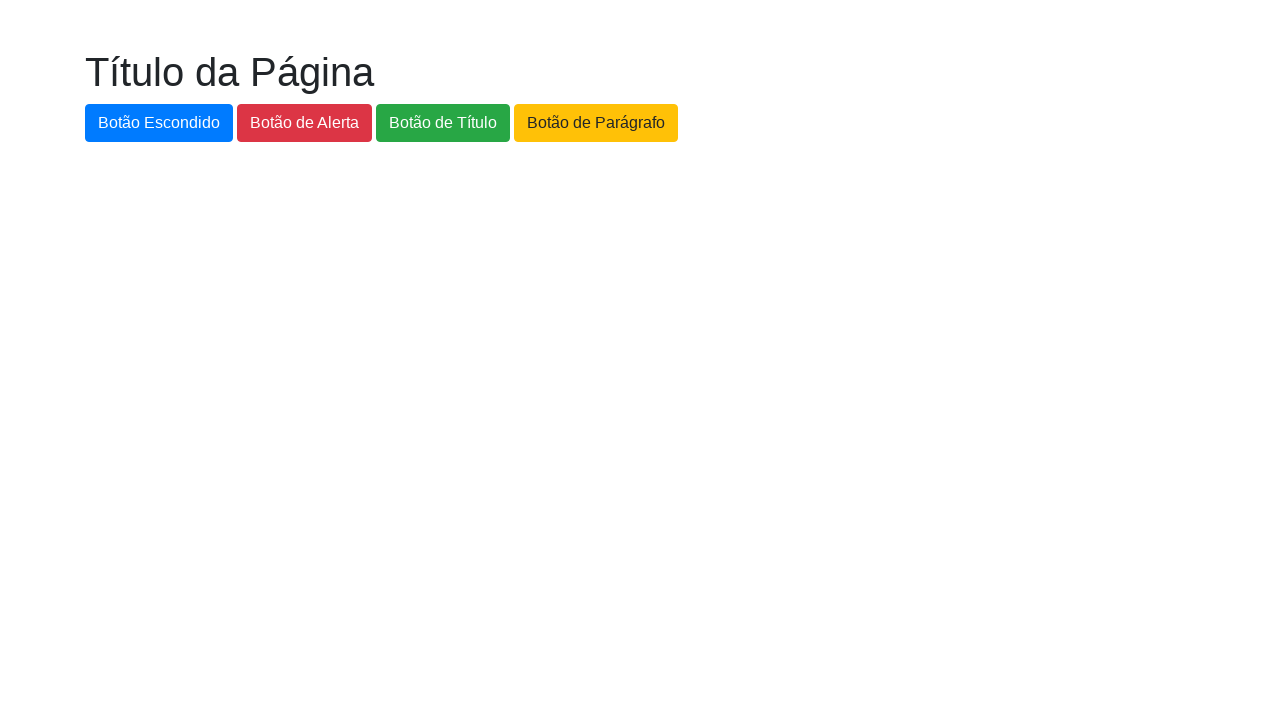

Clicked the title change button at (443, 123) on #botao-titulo
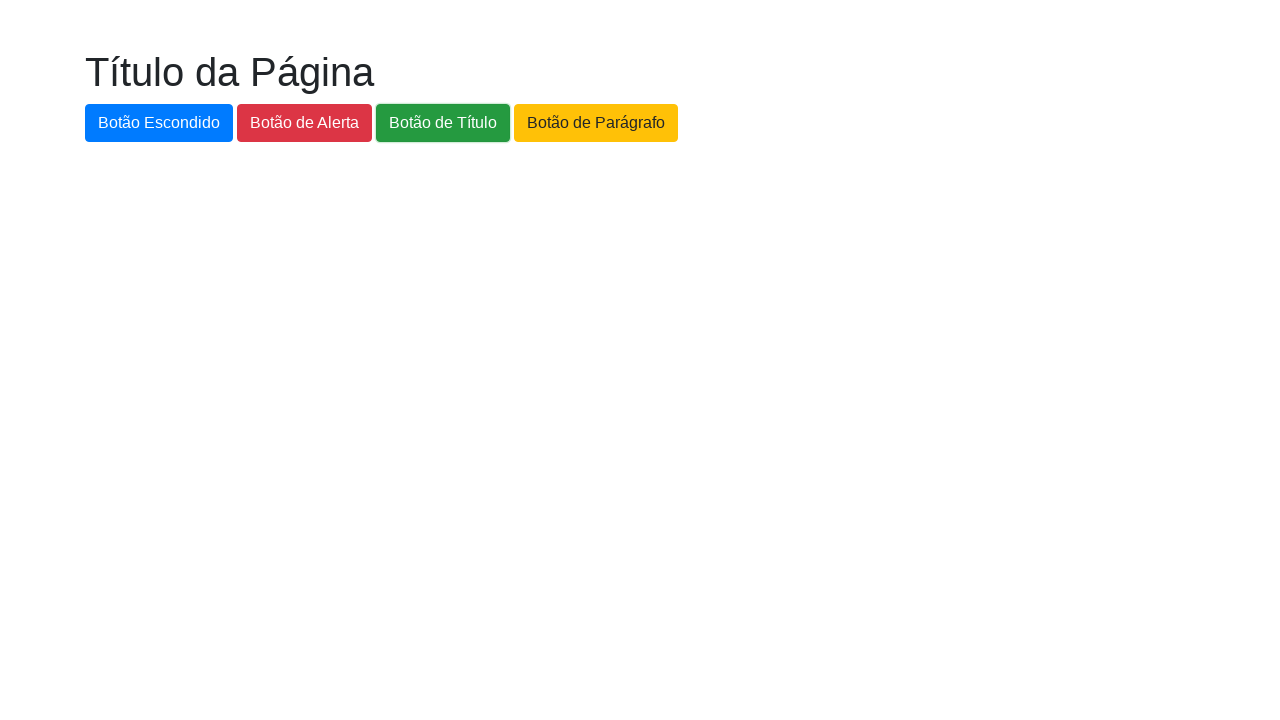

Title text changed to 'Novo Título da Página' after delay
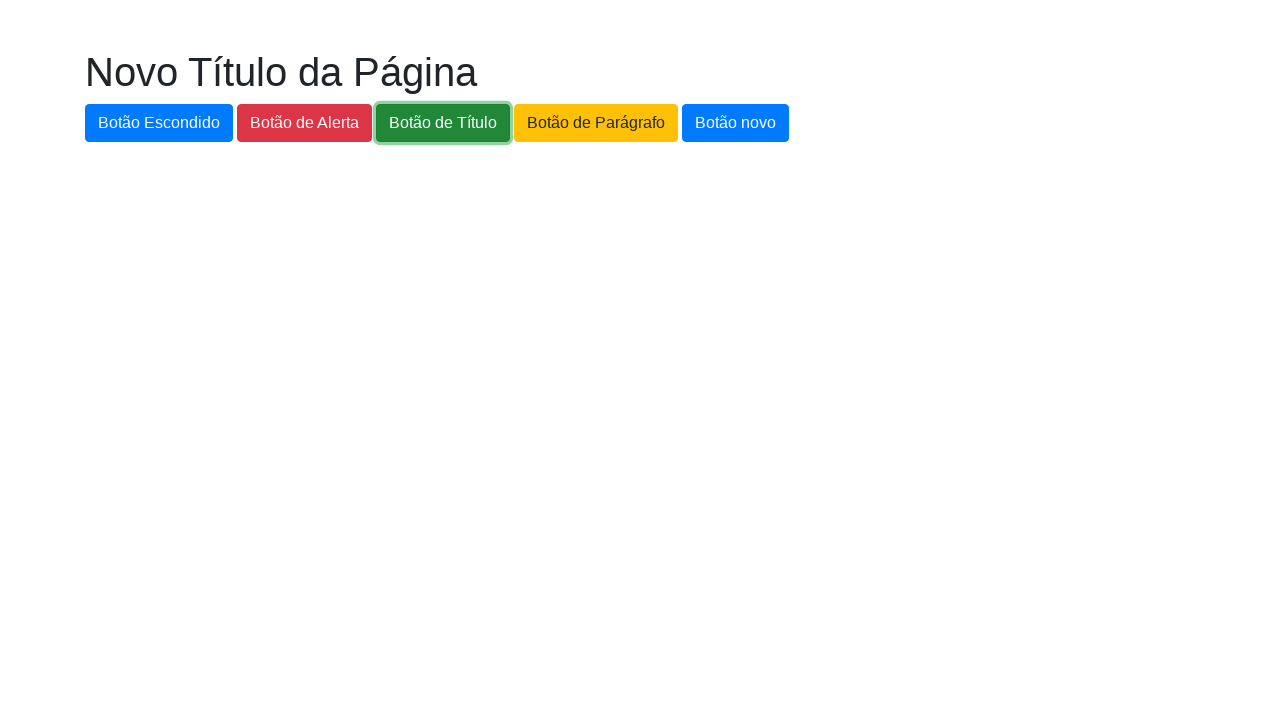

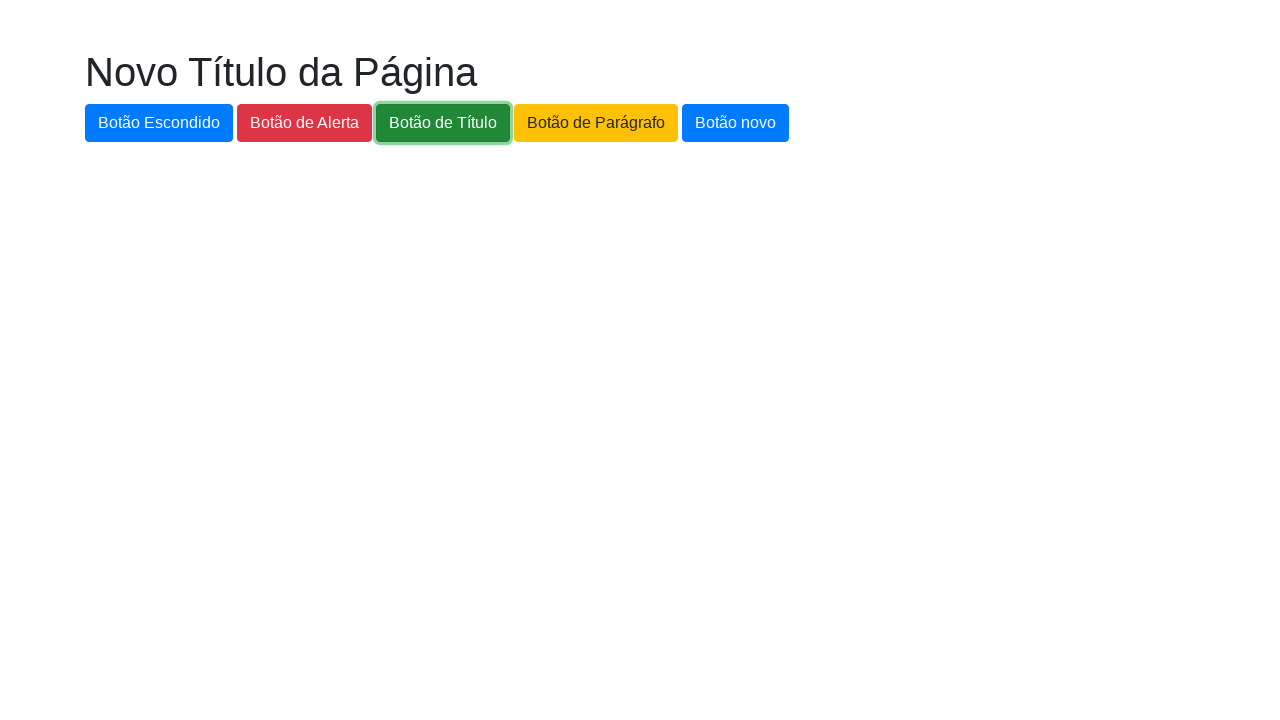